Tests double-click functionality and handles the resulting alert

Starting URL: https://artoftesting.com/samplesiteforselenium

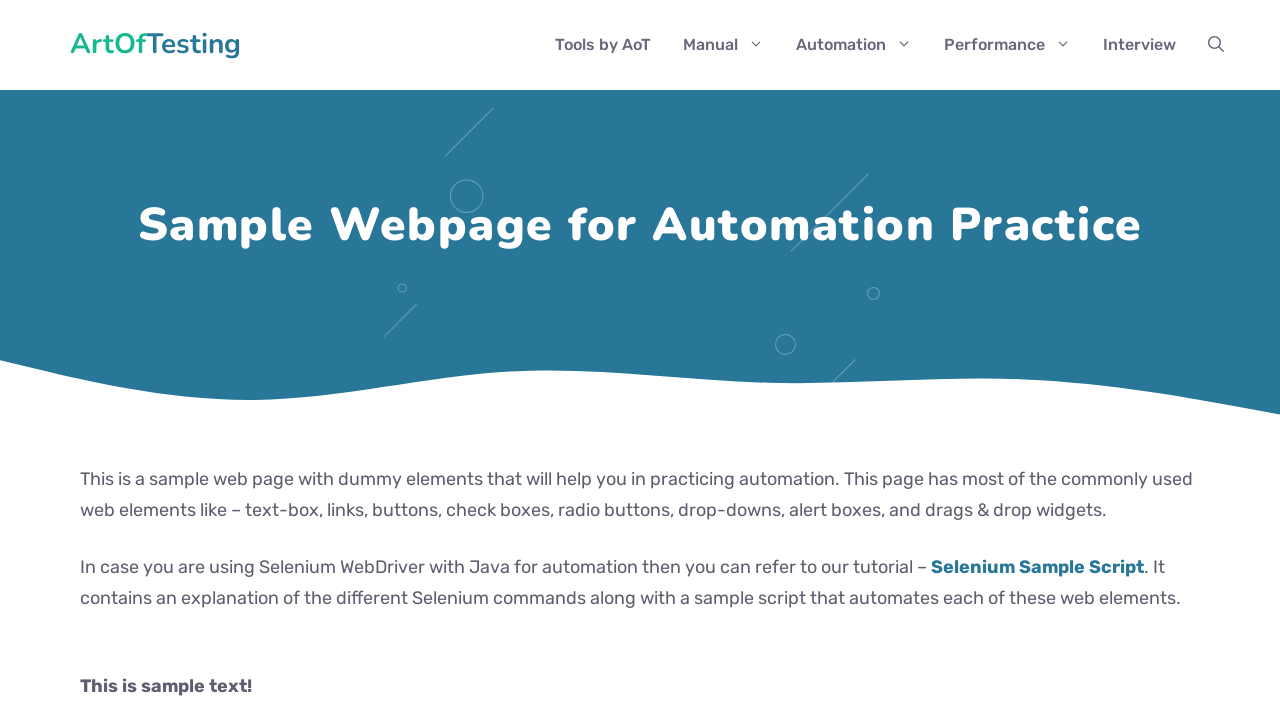

Navigated to sample site for Selenium testing
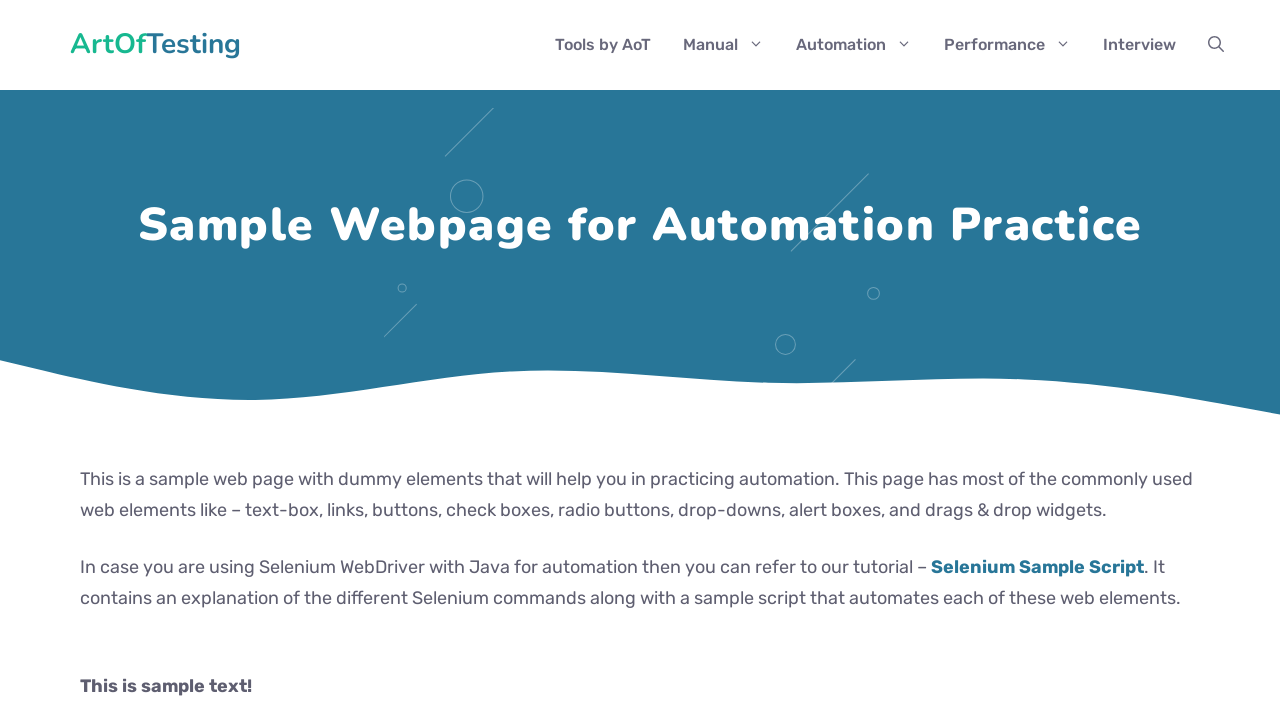

Double-clicked the double-click button at (242, 361) on #dblClkBtn
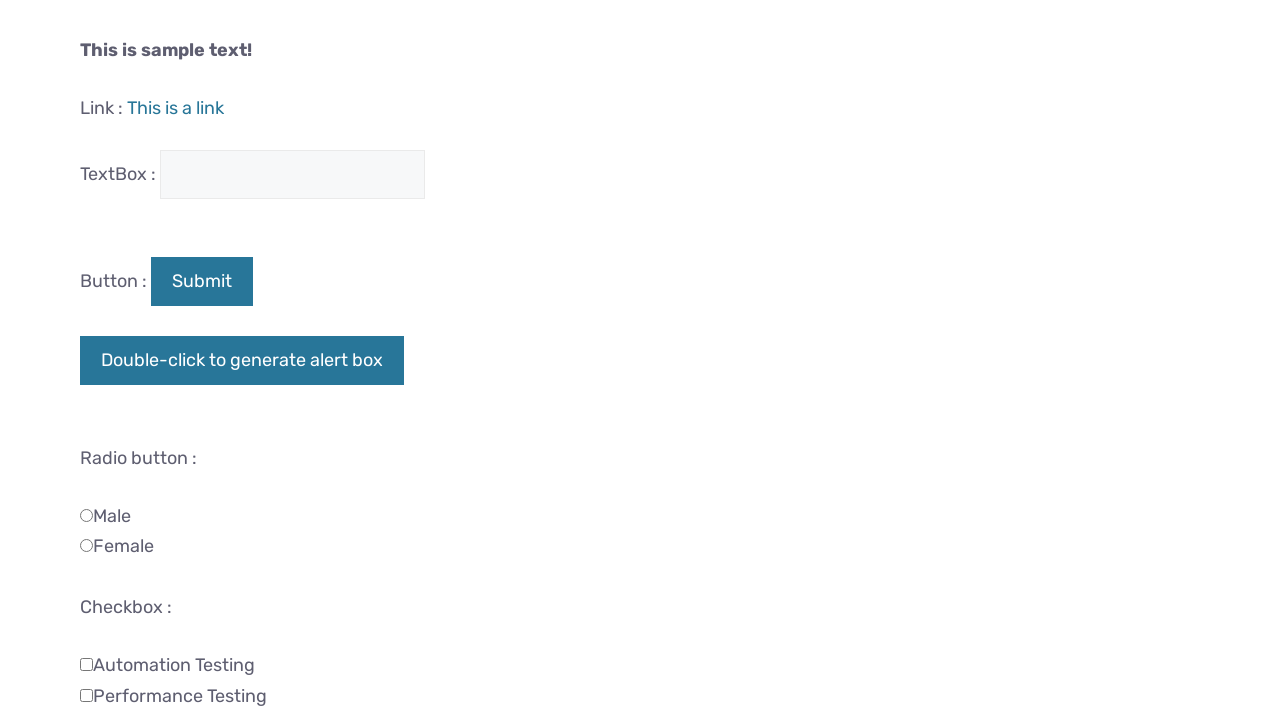

Accepted the alert dialog triggered by double-click
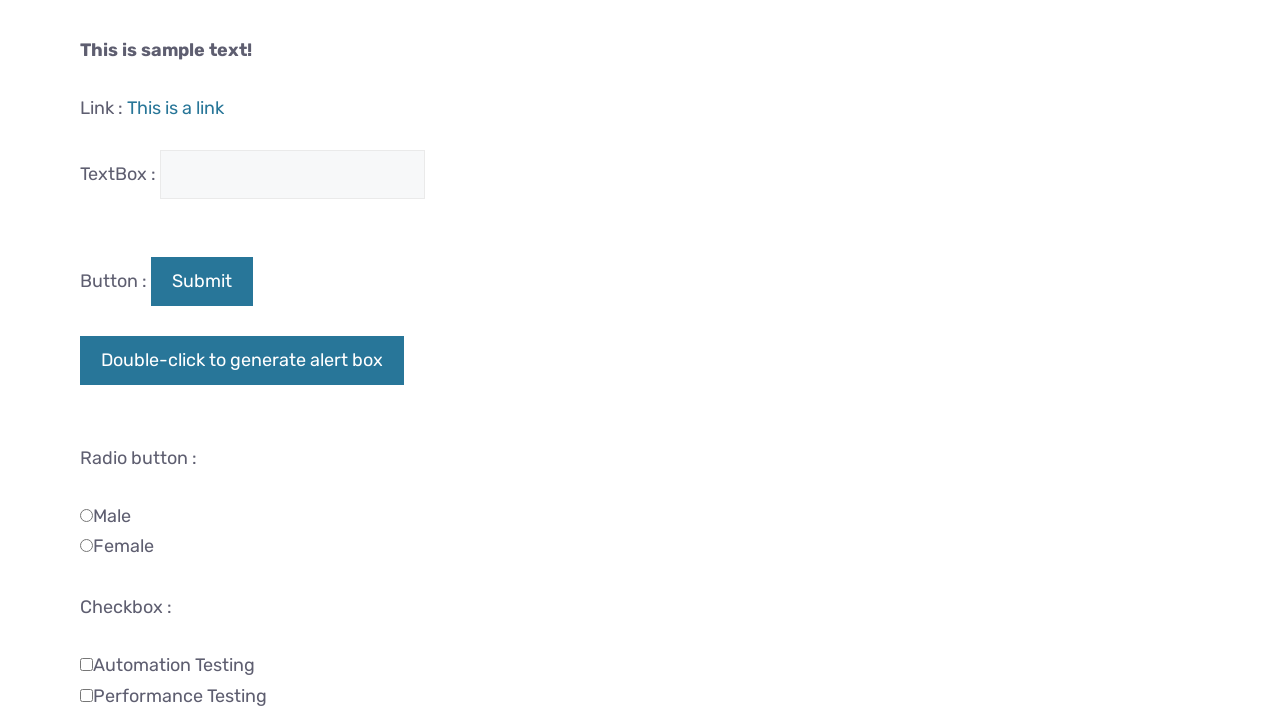

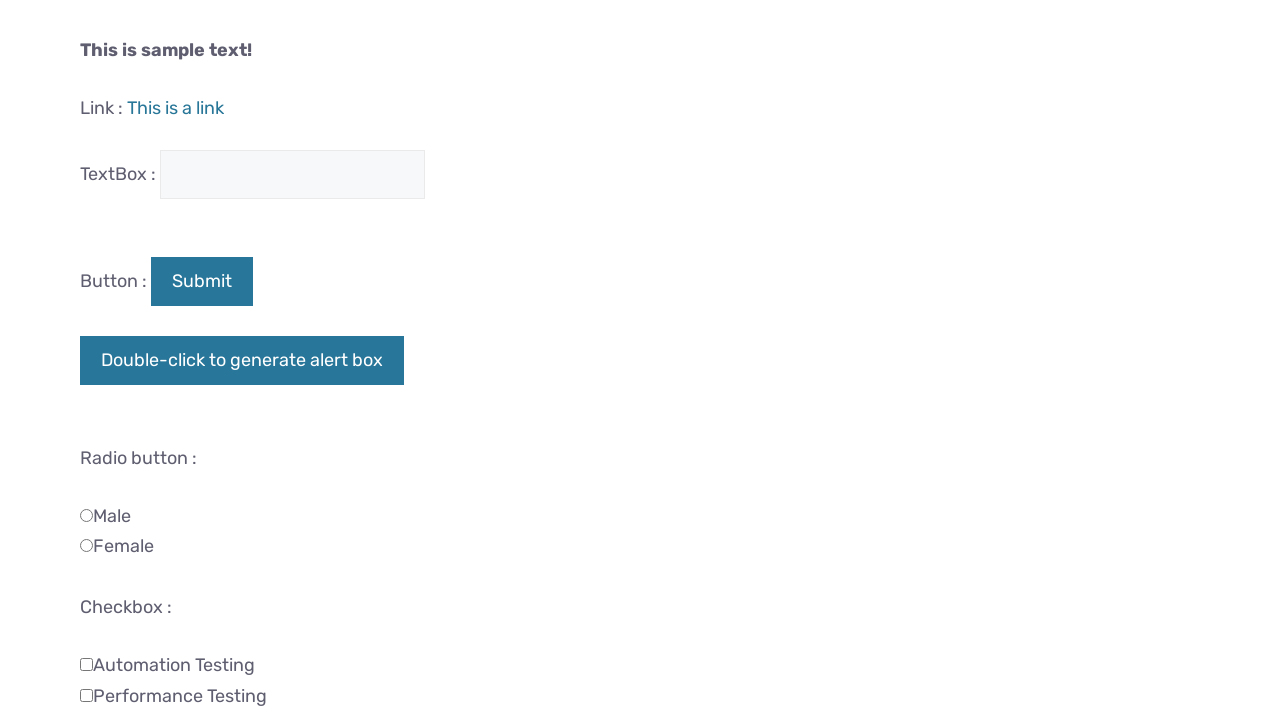